Navigates to a Selenium practice page and verifies the page loads successfully

Starting URL: https://www.tutorialspoint.com/selenium/practice/selenium_automation_practice.php

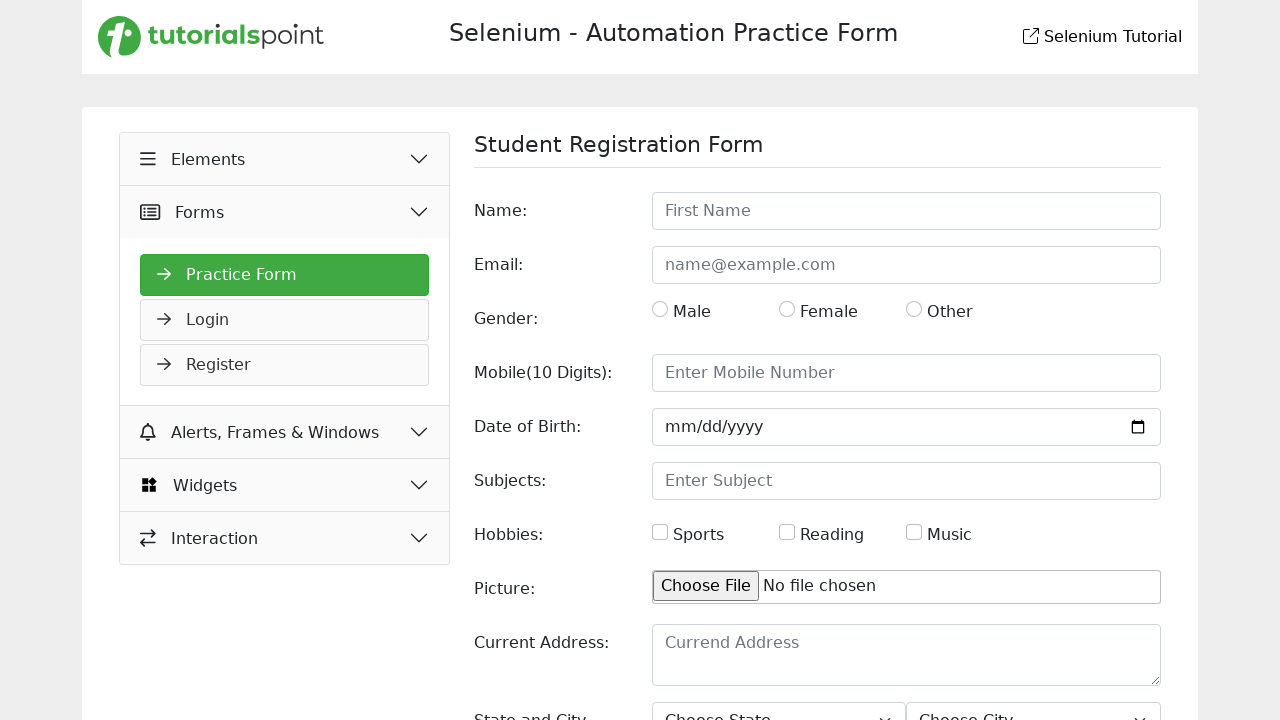

Waited for page to reach networkidle state
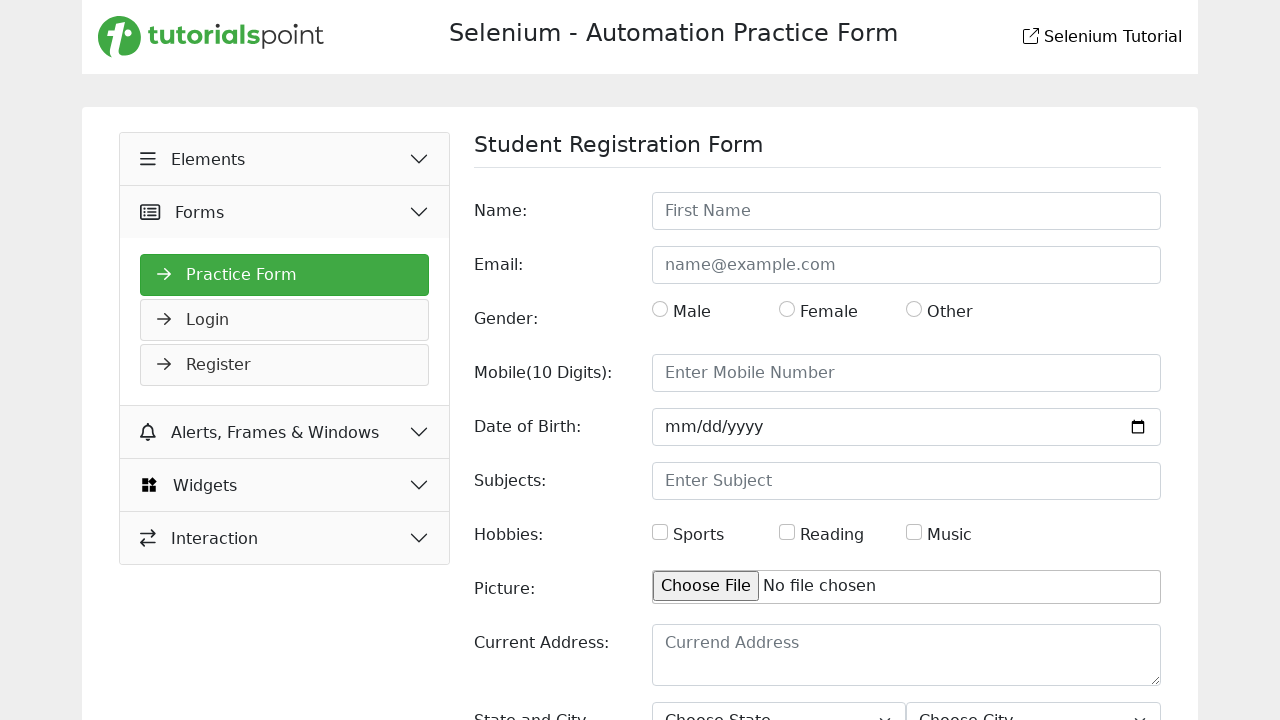

Verified body element is present on Selenium practice page
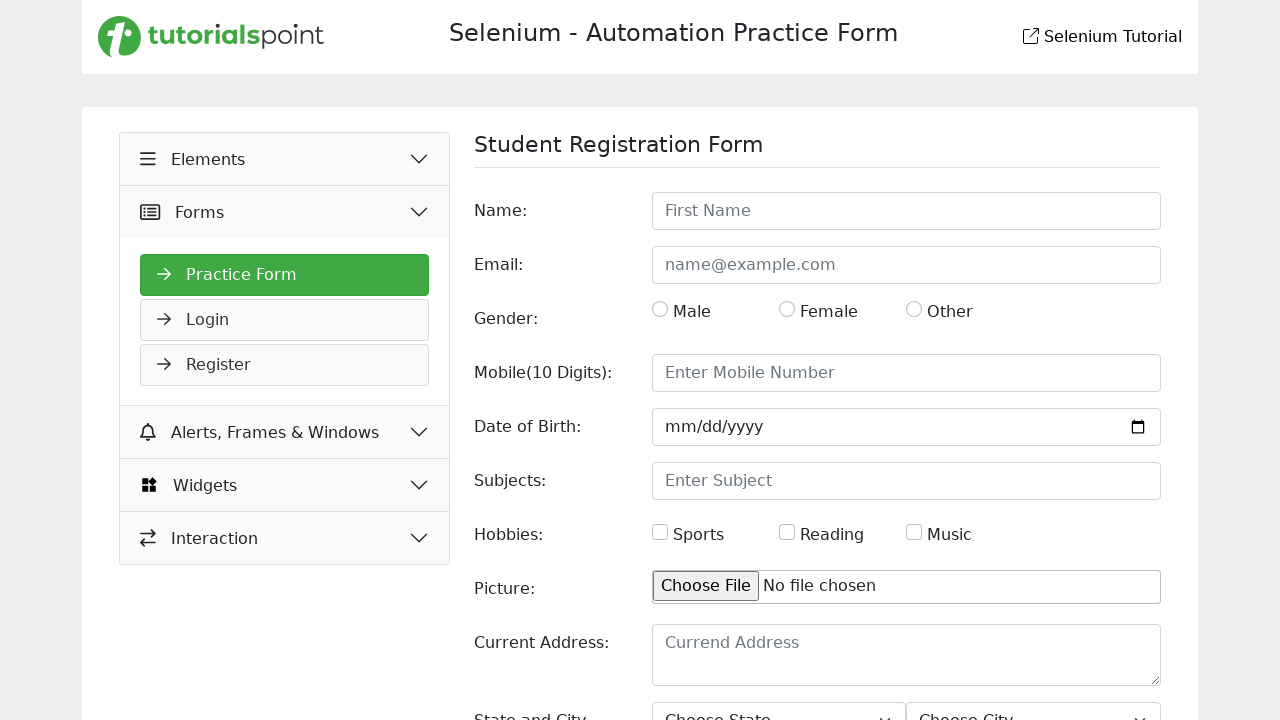

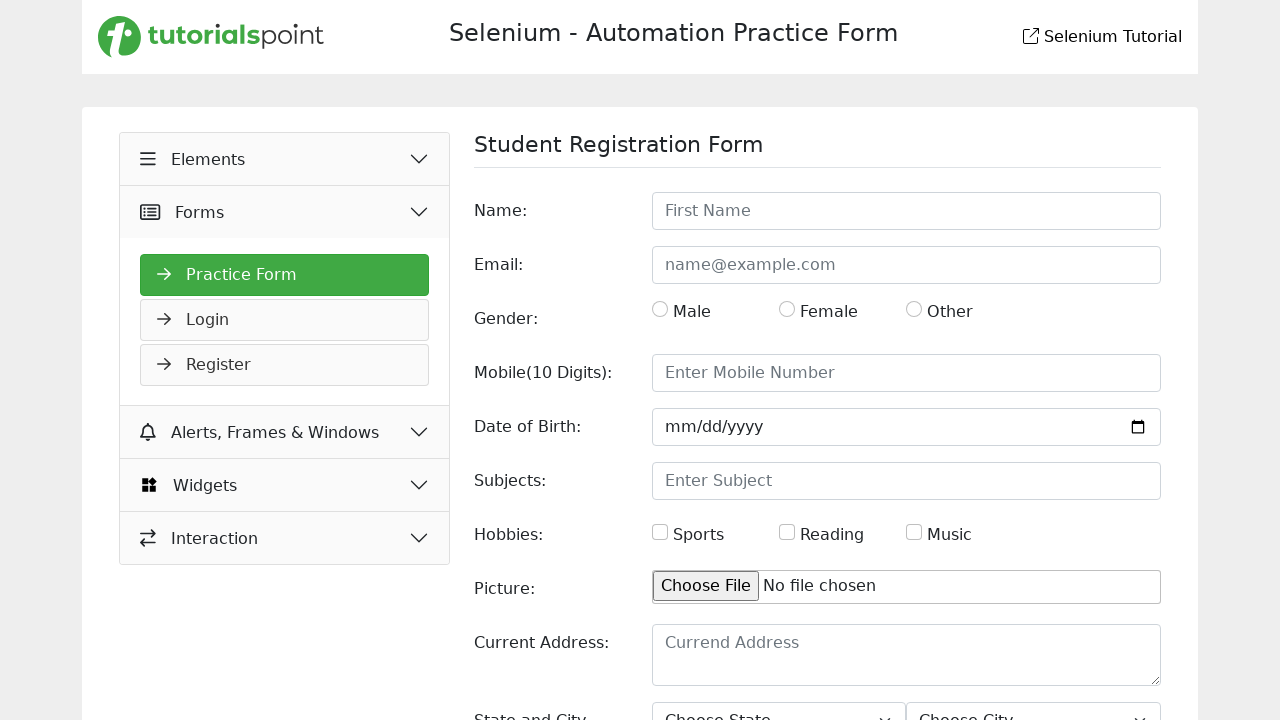